Tests the jQuery UI autocomplete demo by entering text in the autocomplete field and navigating to the Draggable page

Starting URL: https://jqueryui.com/autocomplete/

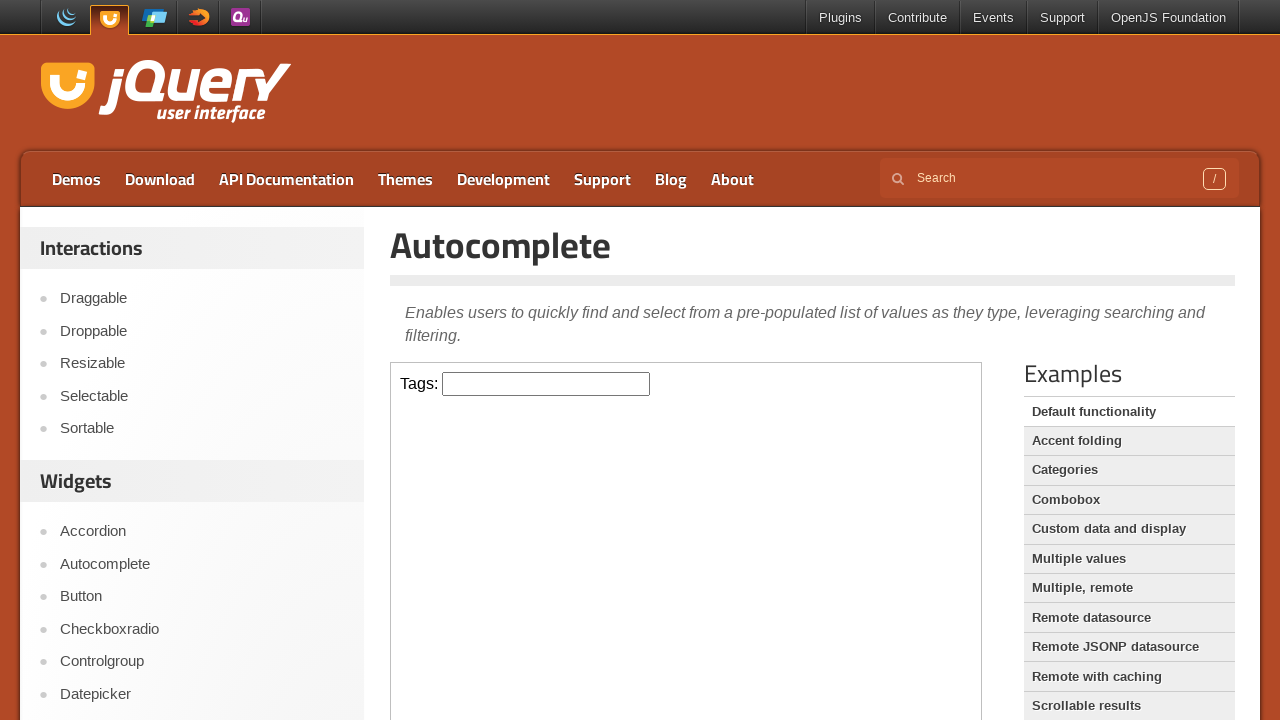

Located the demo iframe
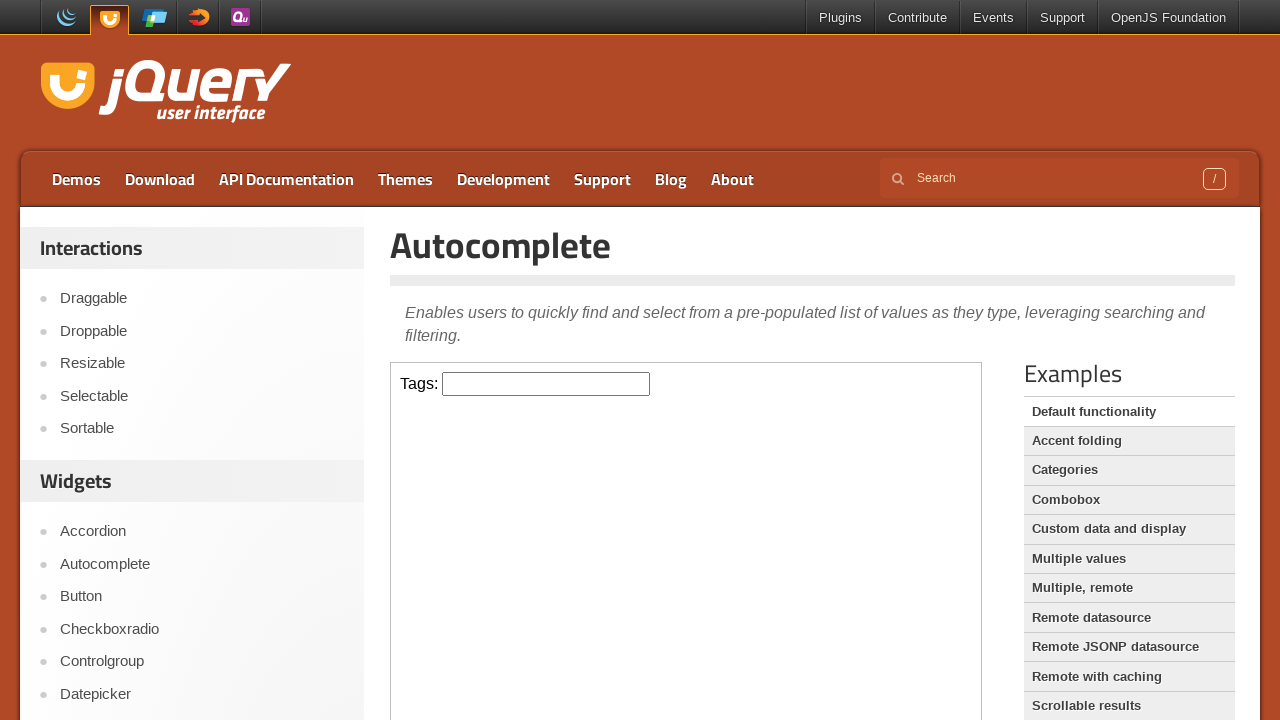

Filled autocomplete field with 'lakshman' on xpath=//iframe[@class='demo-frame'] >> internal:control=enter-frame >> xpath=//i
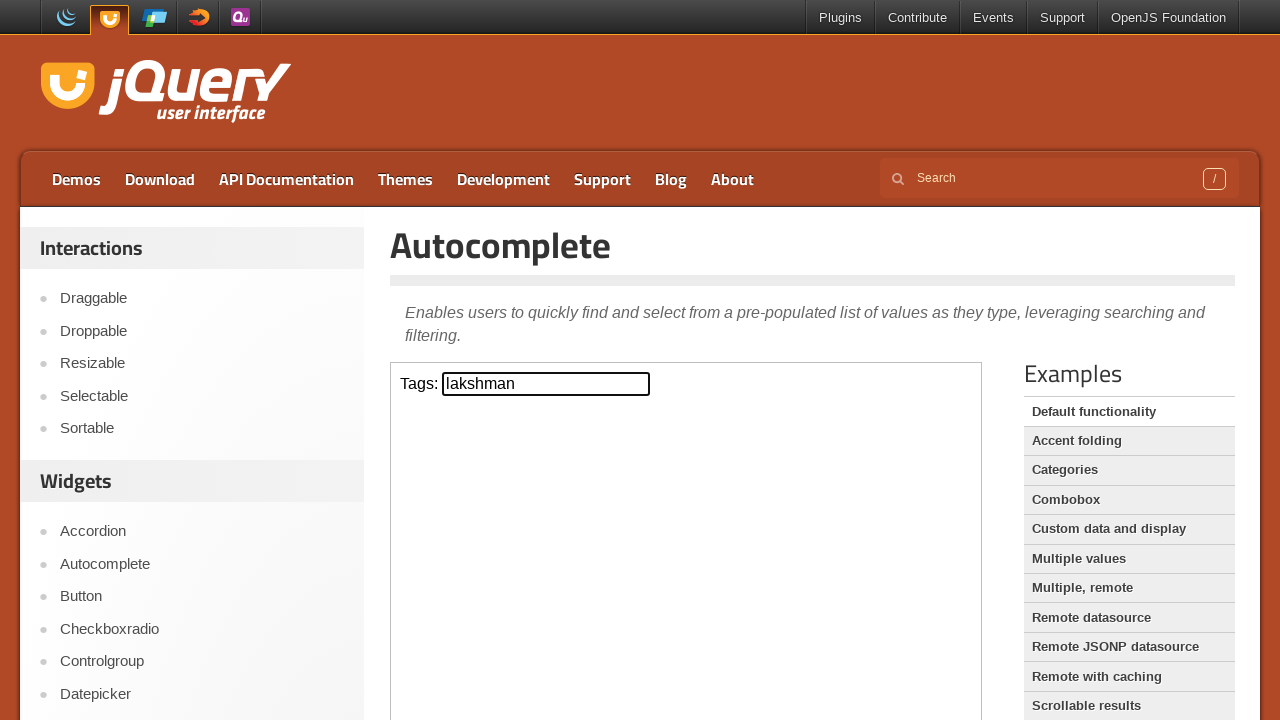

Clicked Draggable link to navigate to Draggable page at (202, 299) on xpath=//a[text()='Draggable']
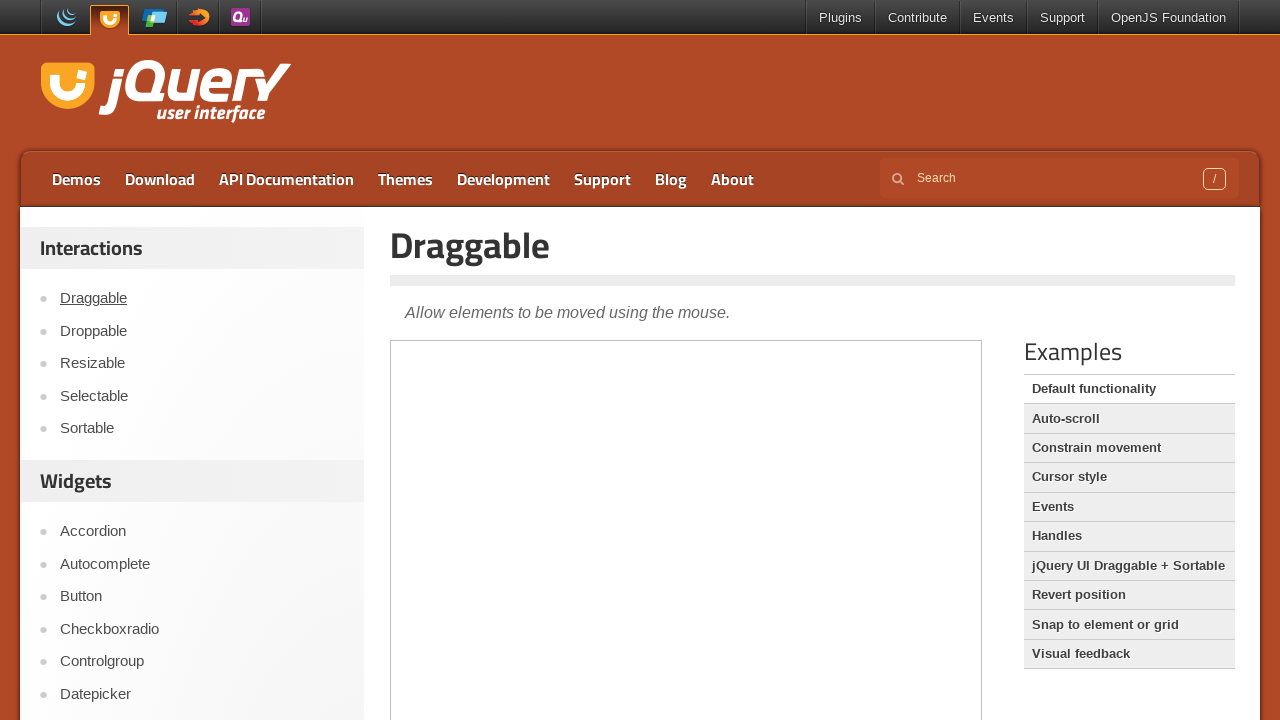

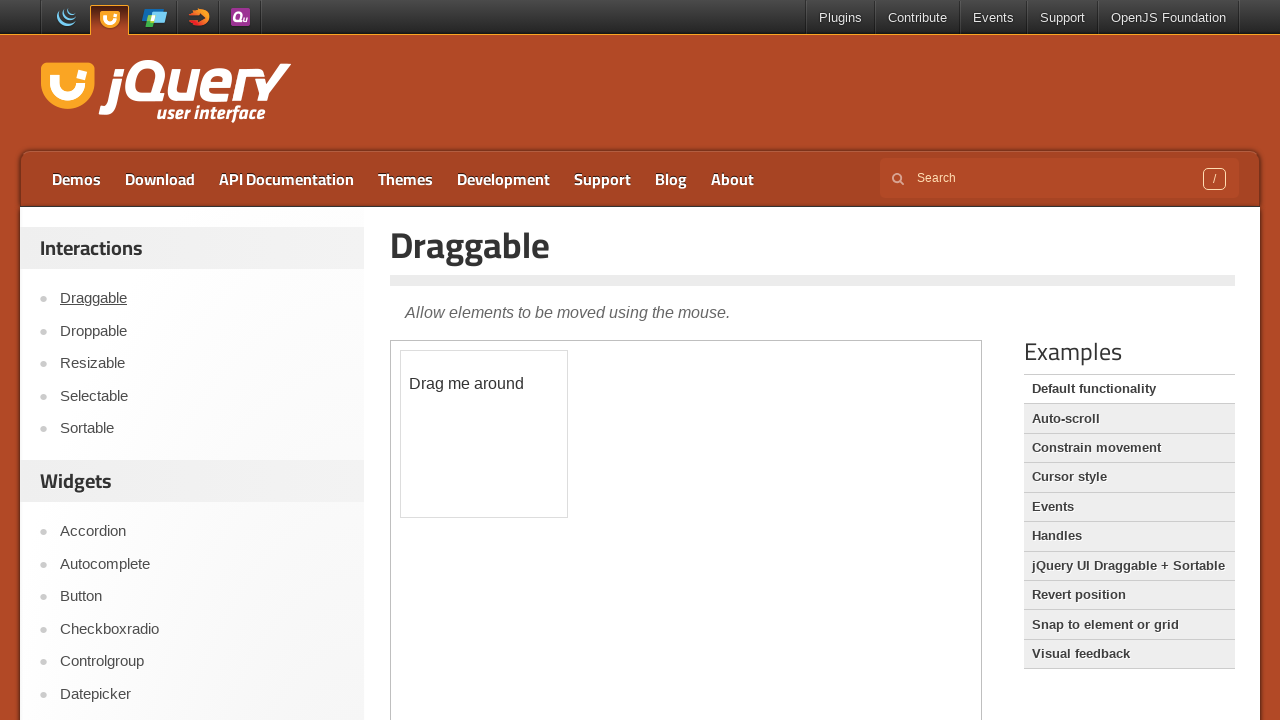